Tests the create trip functionality by clicking on the create trip button

Starting URL: https://deens-master.now.sh/

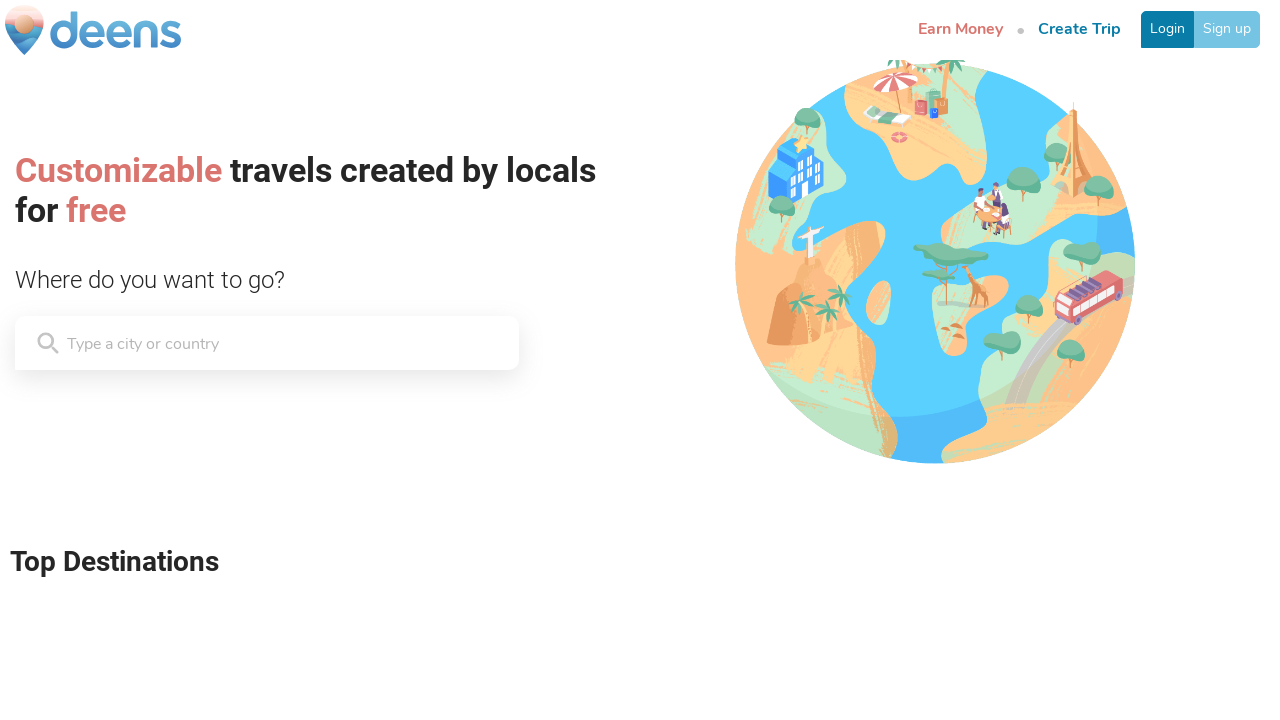

Navigated to the trip planning application
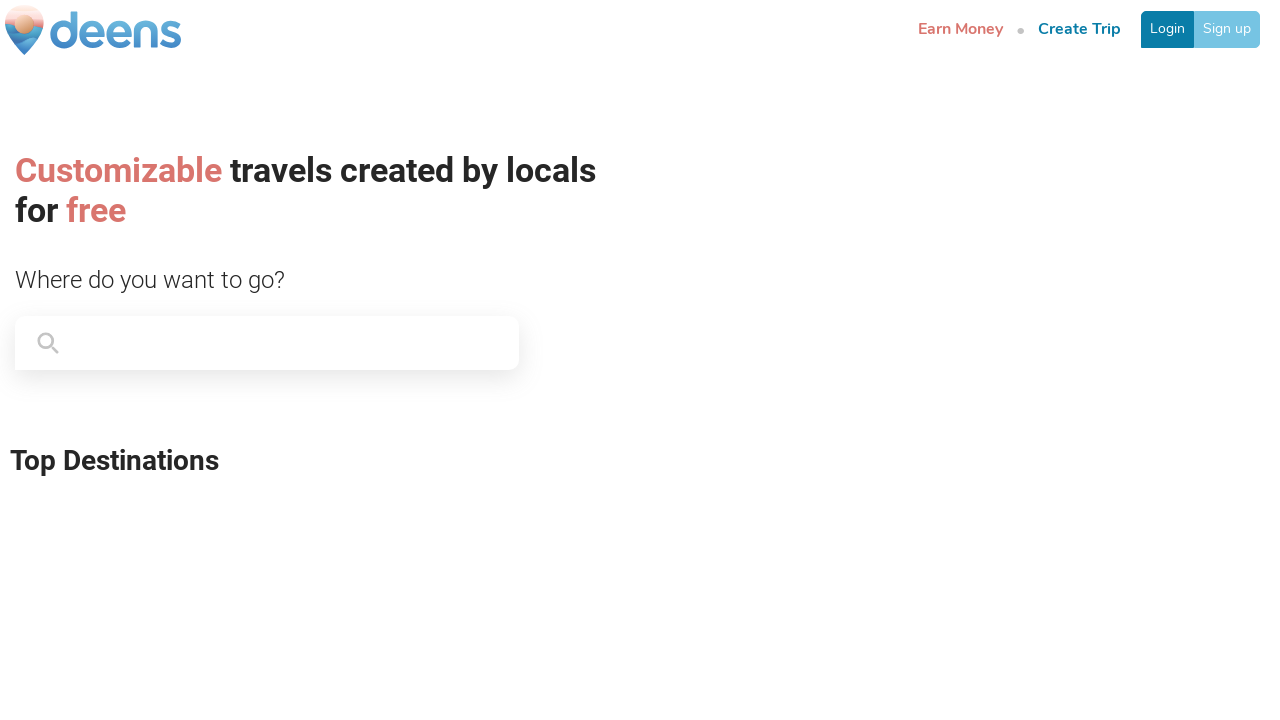

Filled search field with 'nonexistenttrip123' on [name="search"]
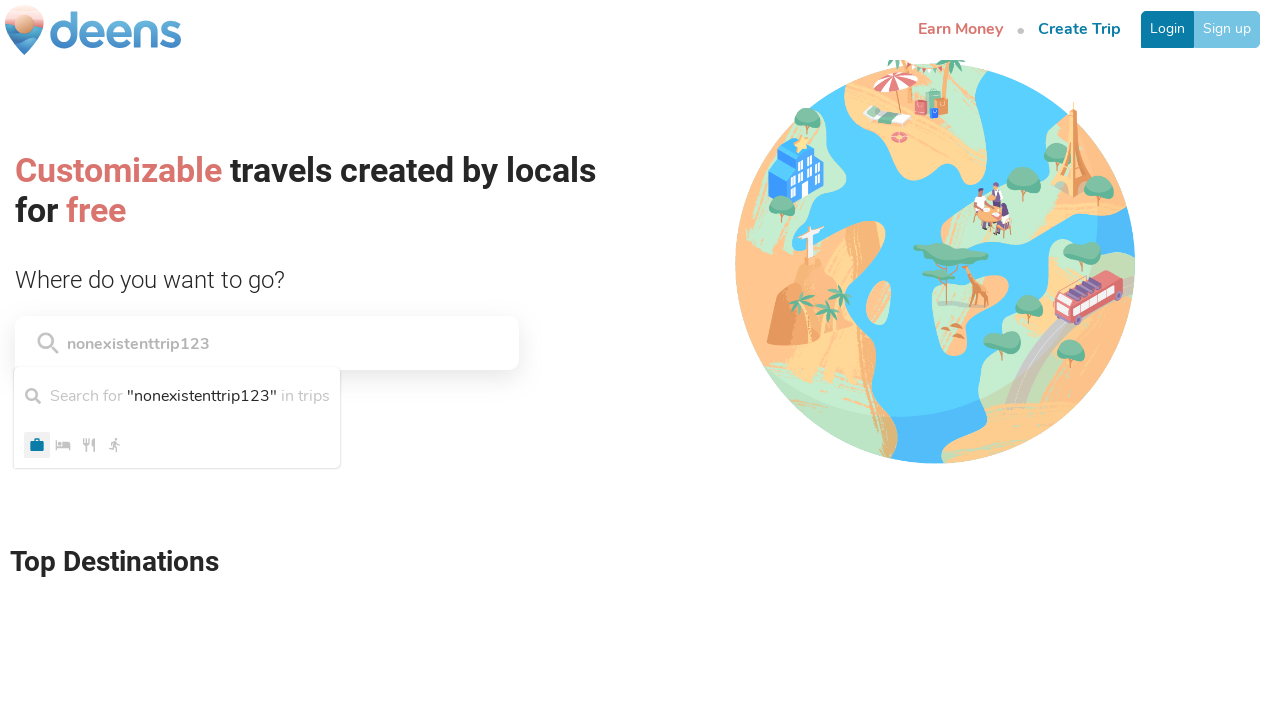

Pressed Enter to search for nonexistent trip on [name="search"]
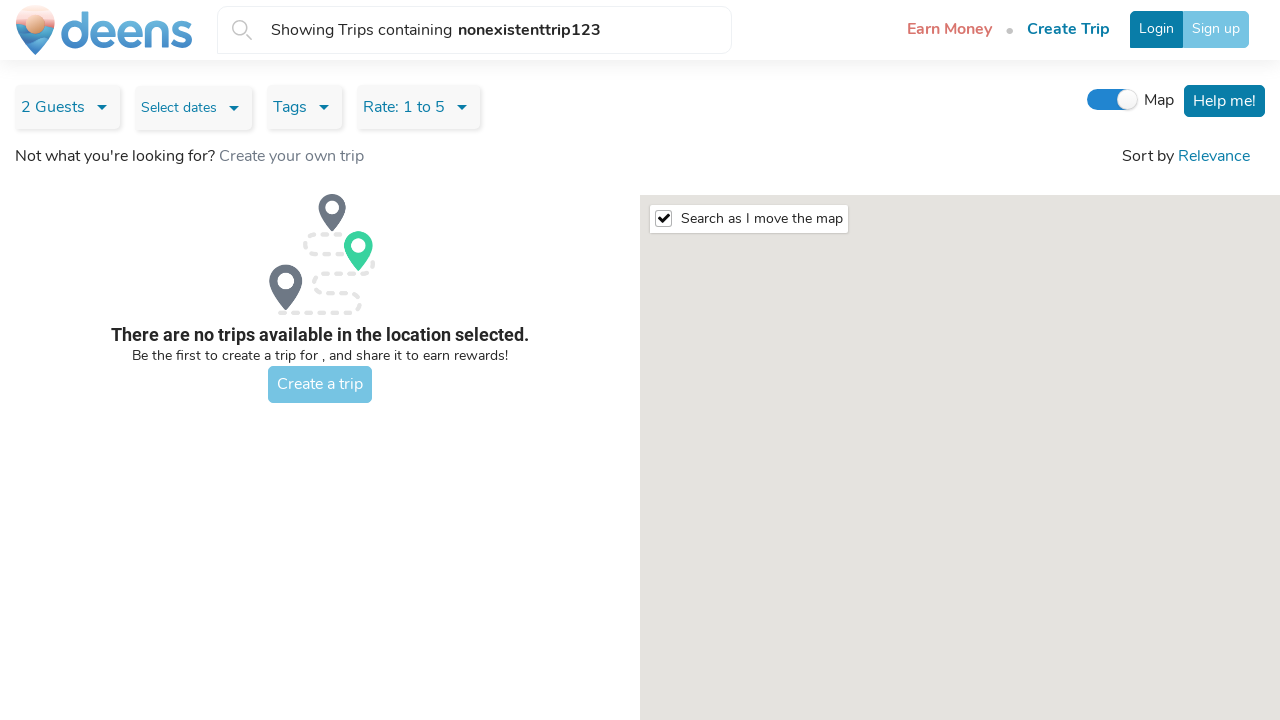

Clicked on Create Trip button in no results found section at (320, 385) on [class*="Results__NotFound"] div a
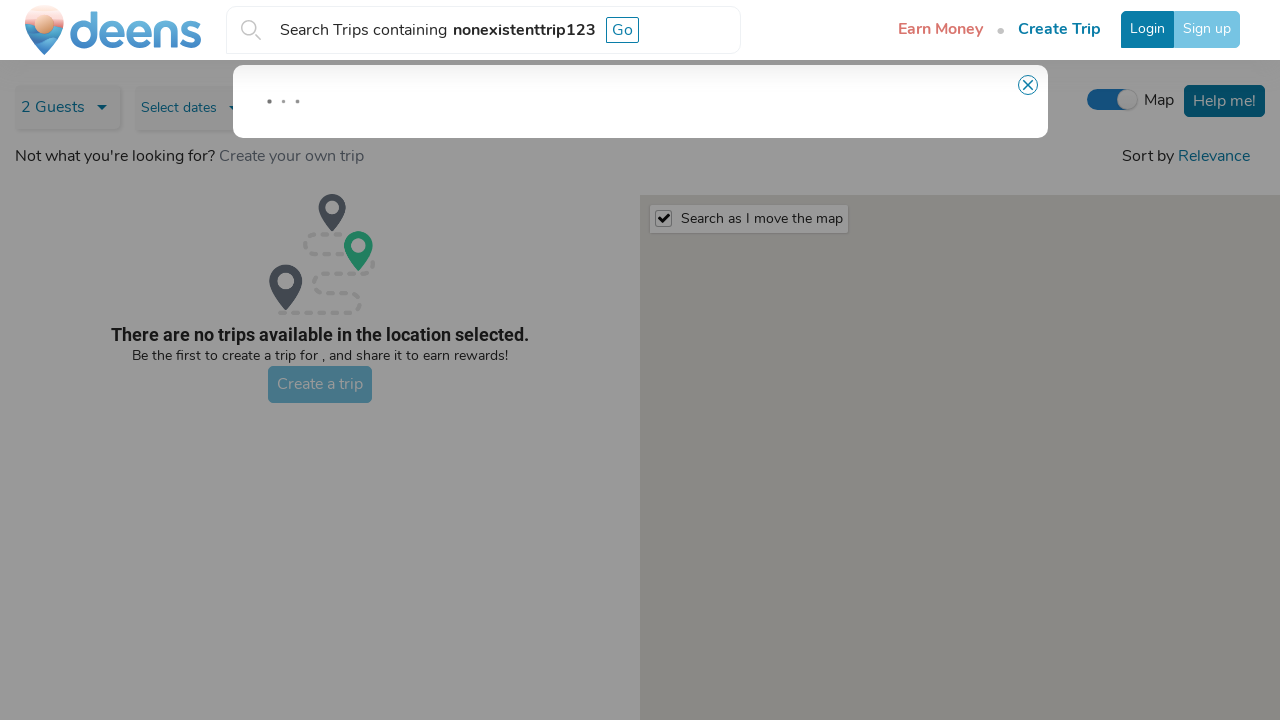

Trip creation modal appeared and loaded
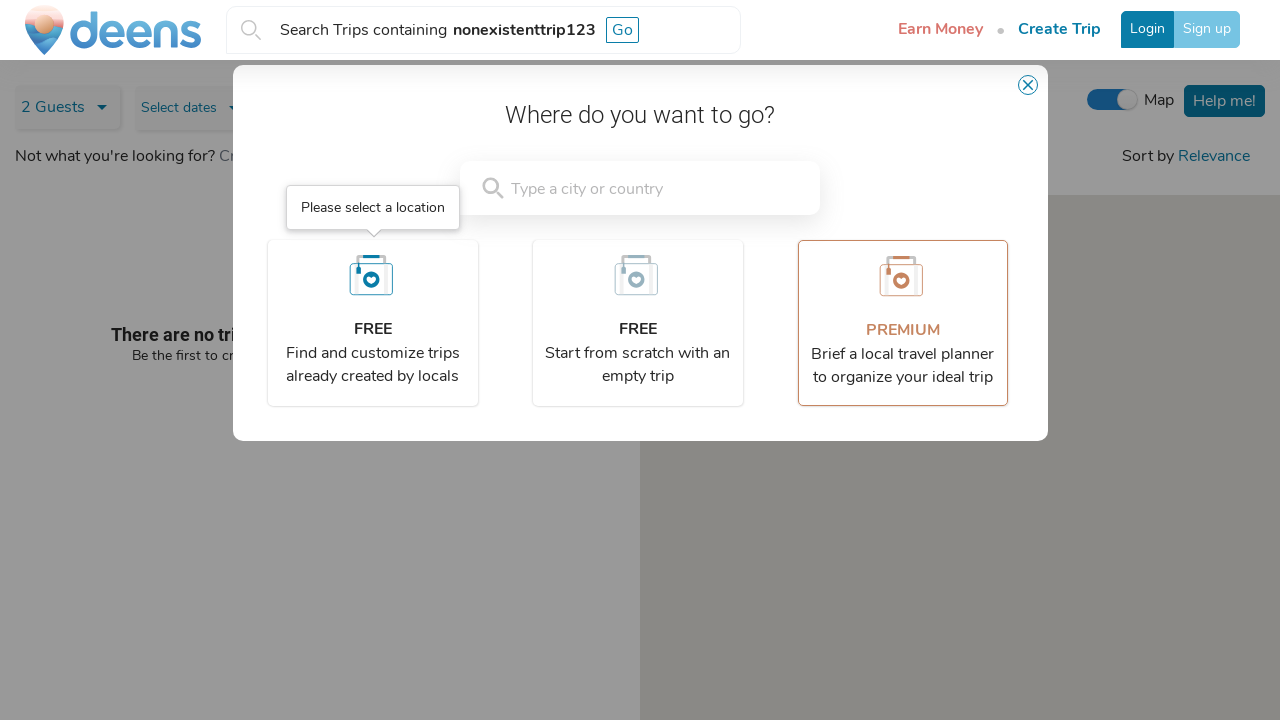

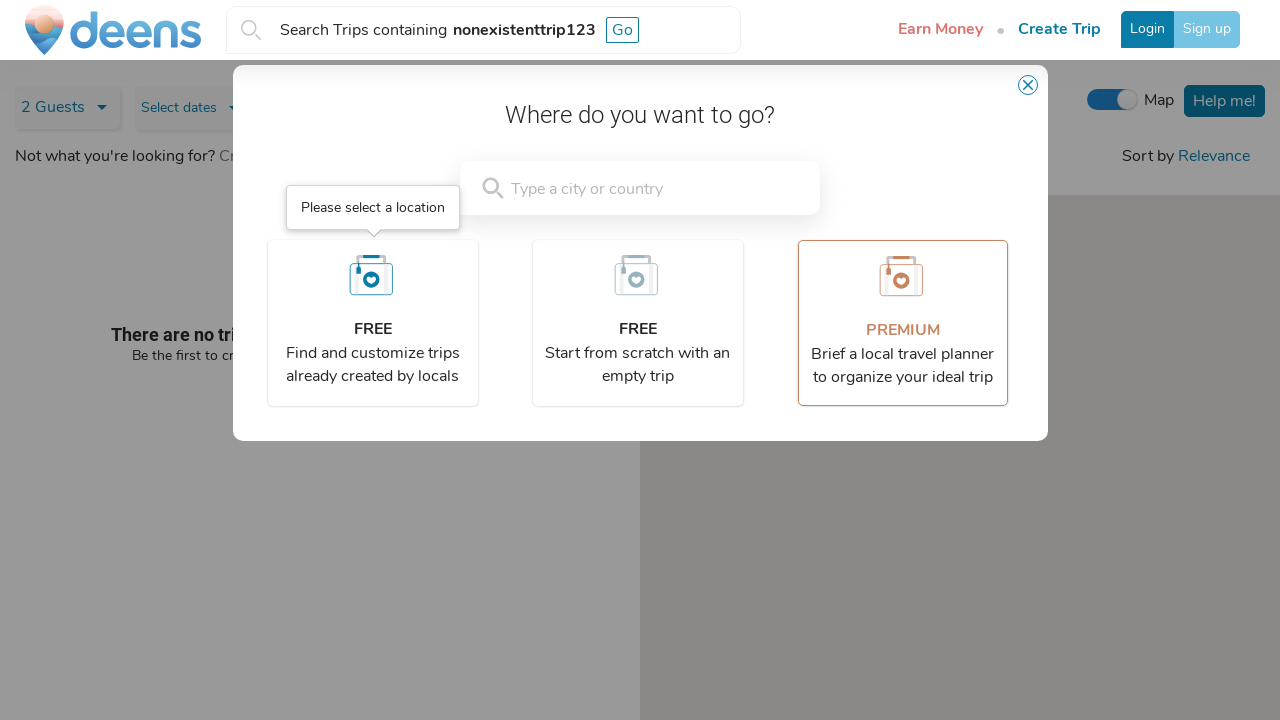